Reads two numbers from a page, calculates their sum, selects the result from a dropdown menu, and submits the form

Starting URL: http://suninjuly.github.io/selects1.html

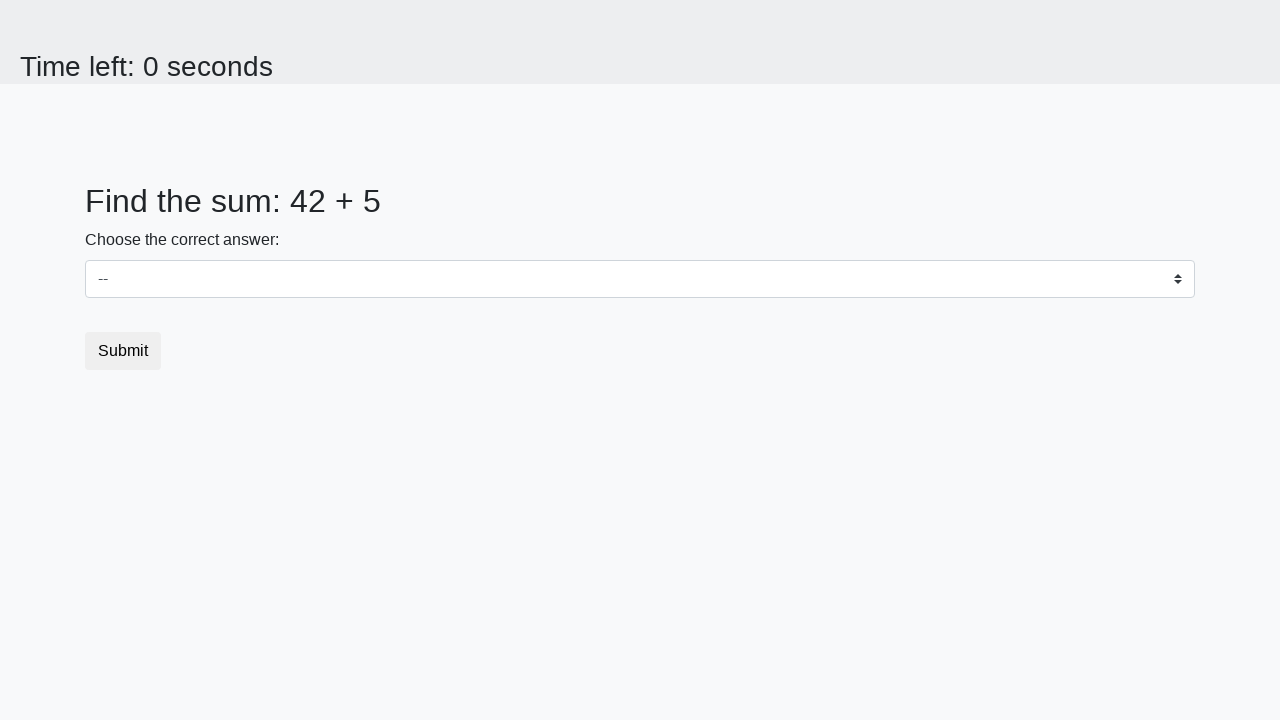

Retrieved first number from #num1 element
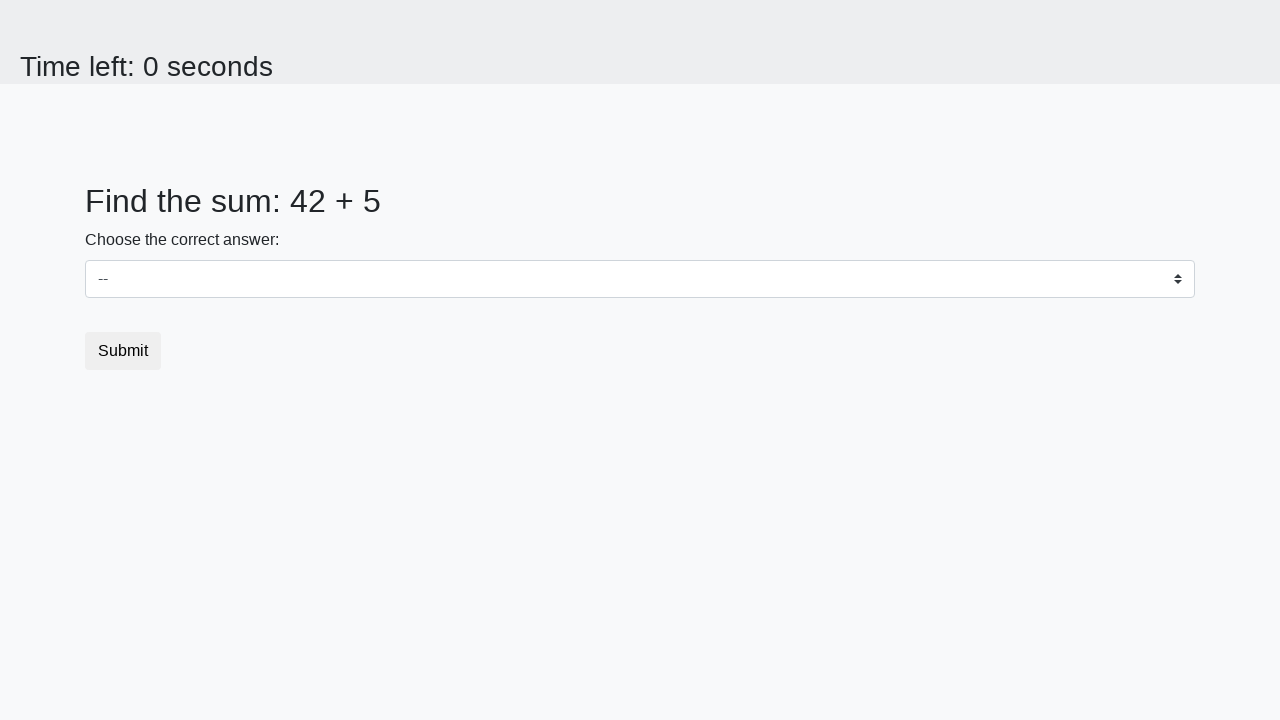

Retrieved second number from #num2 element
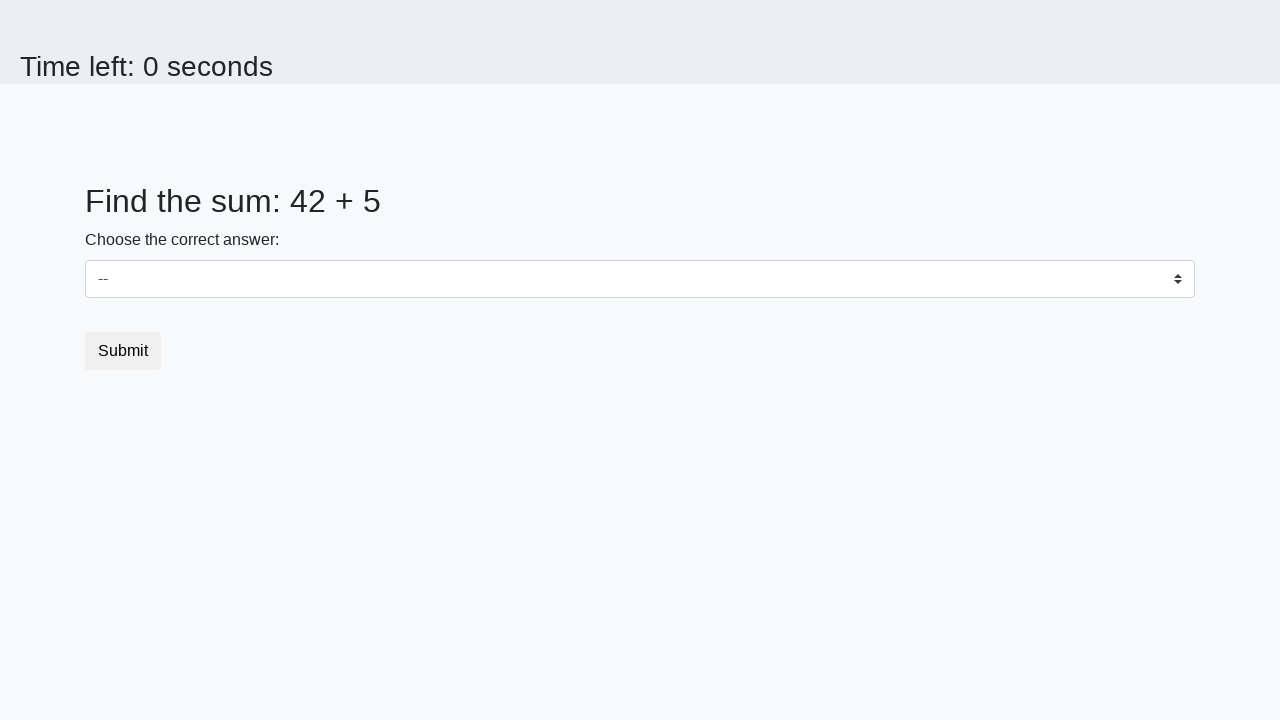

Calculated sum of 42 + 5 = 47
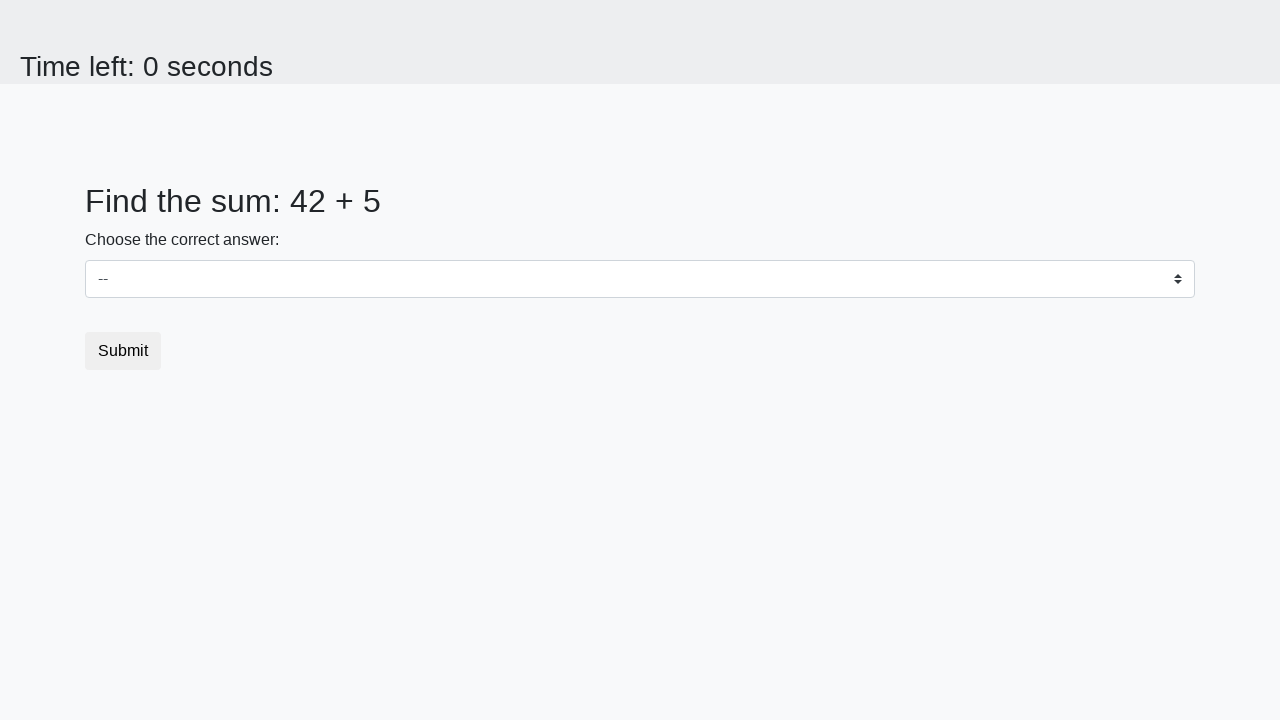

Selected value '47' from dropdown menu on #dropdown
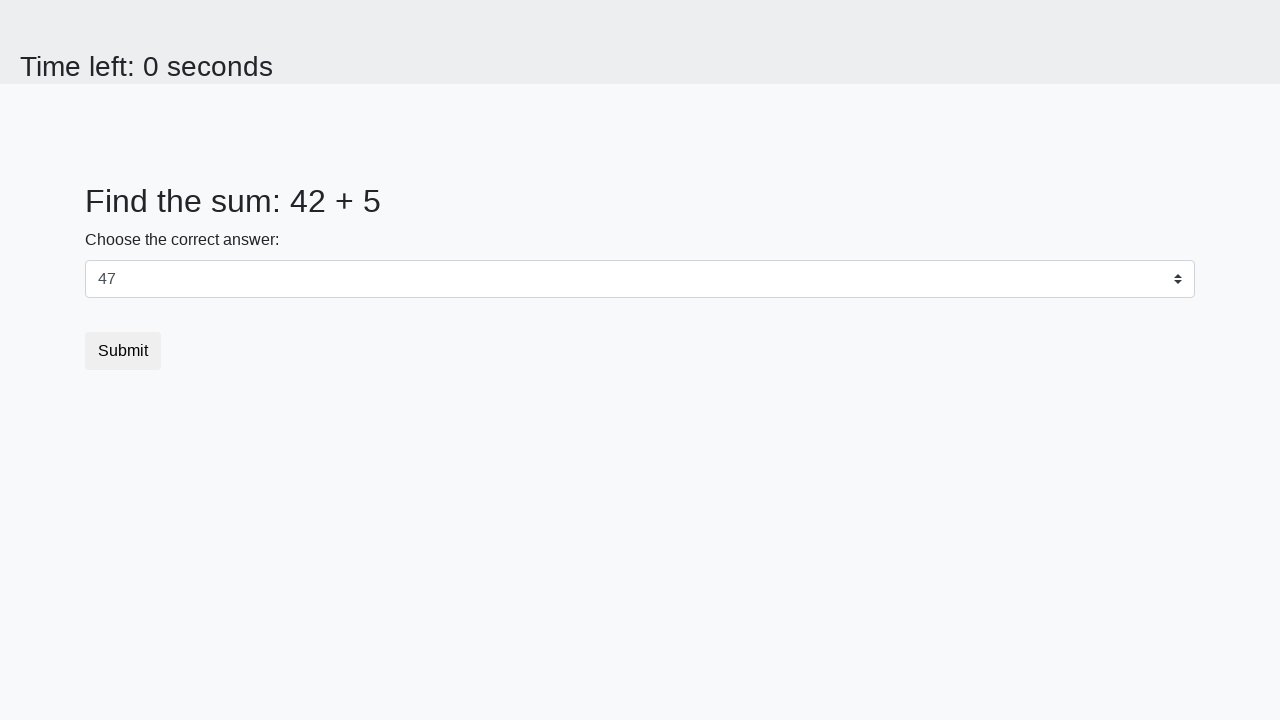

Clicked submit button to complete form at (123, 351) on button
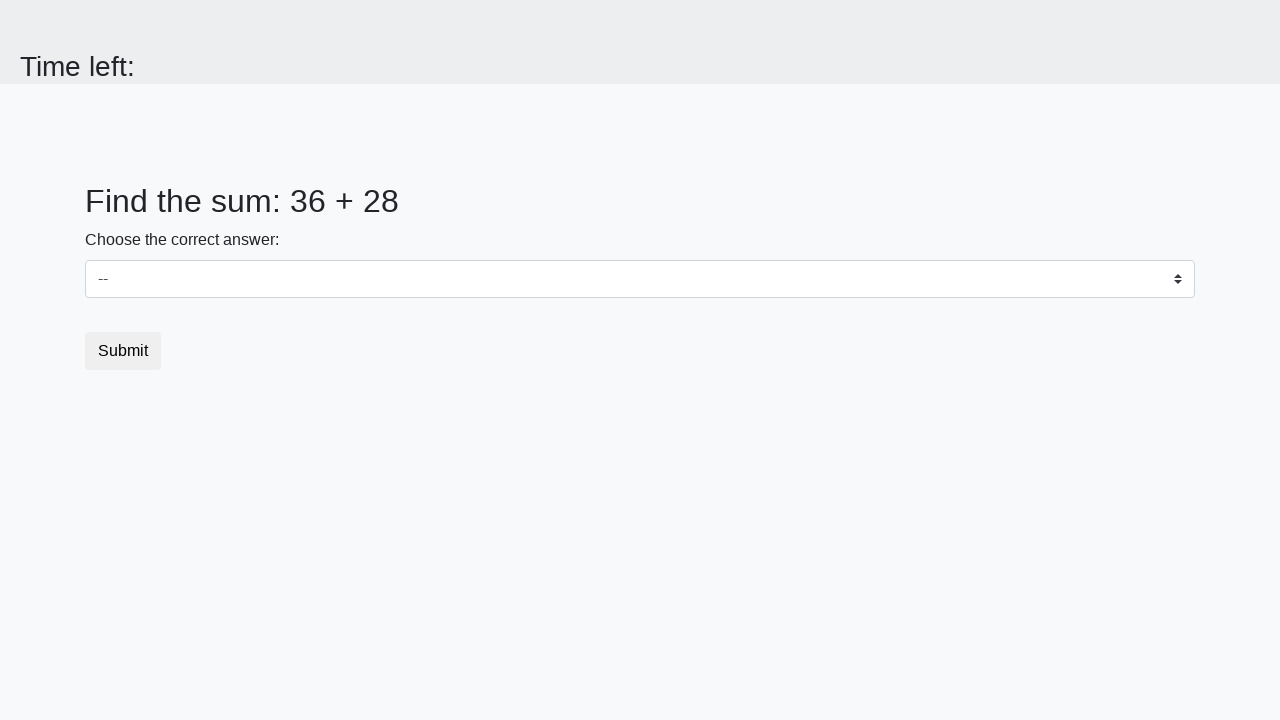

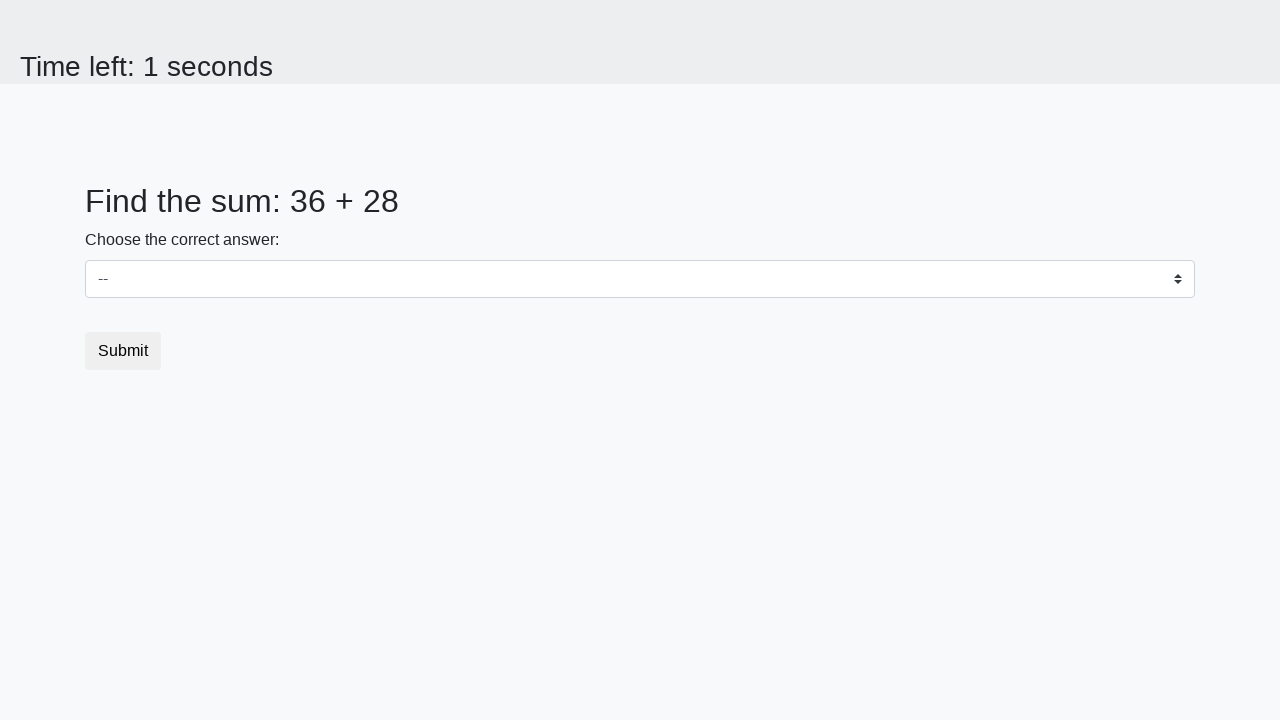